Tests dynamic loading functionality by clicking the Start button and verifying that "Hello World!" text appears after the loading completes

Starting URL: https://the-internet.herokuapp.com/dynamic_loading/2

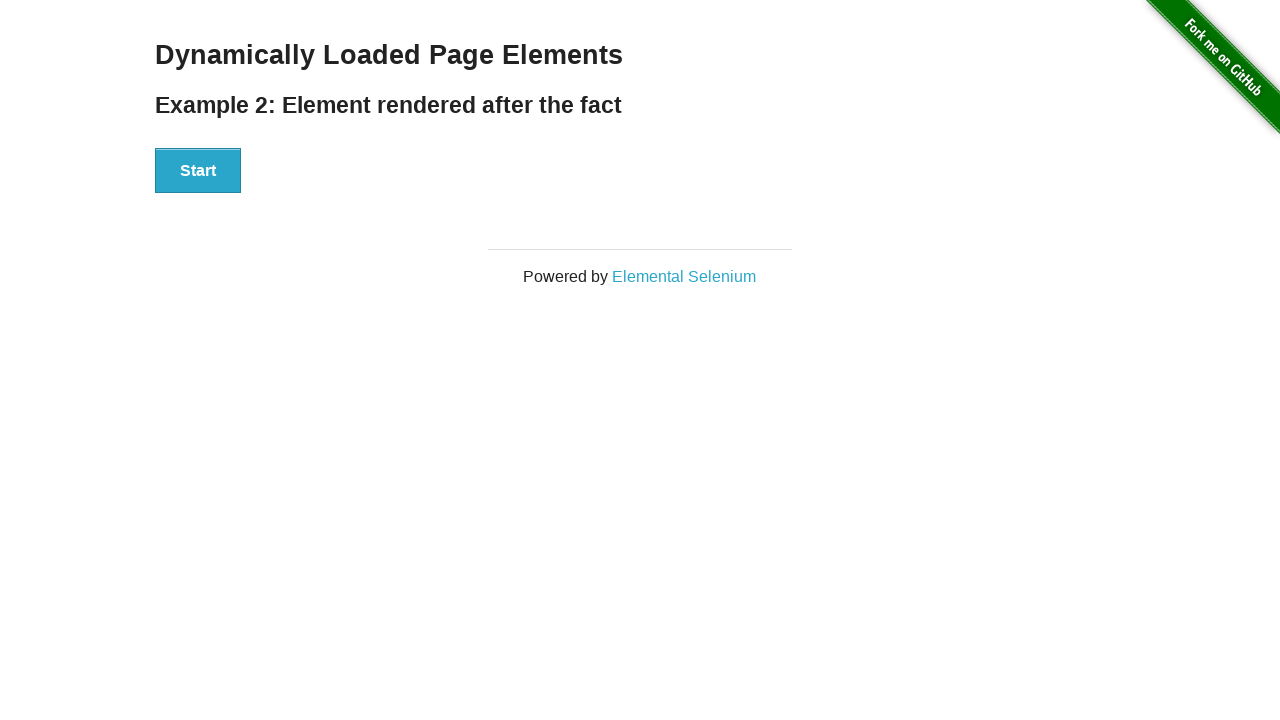

Navigated to dynamic loading test page
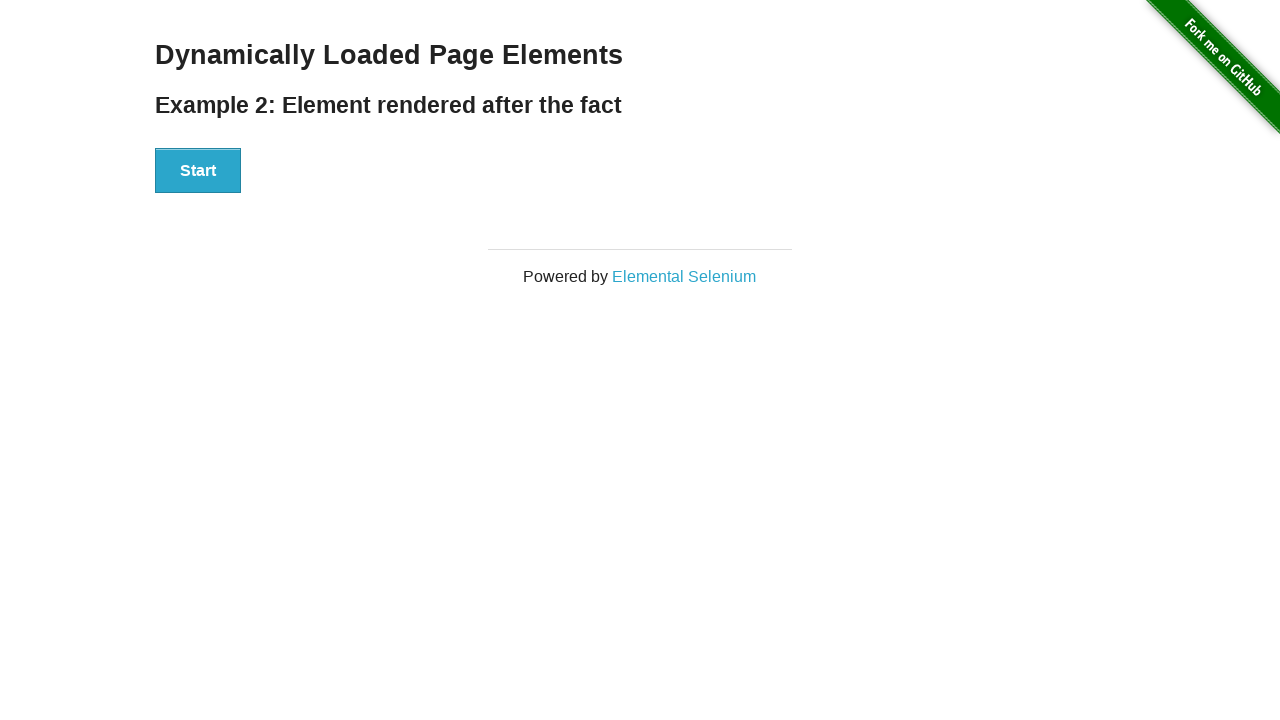

Clicked Start button to trigger dynamic loading at (198, 171) on button:has-text('Start')
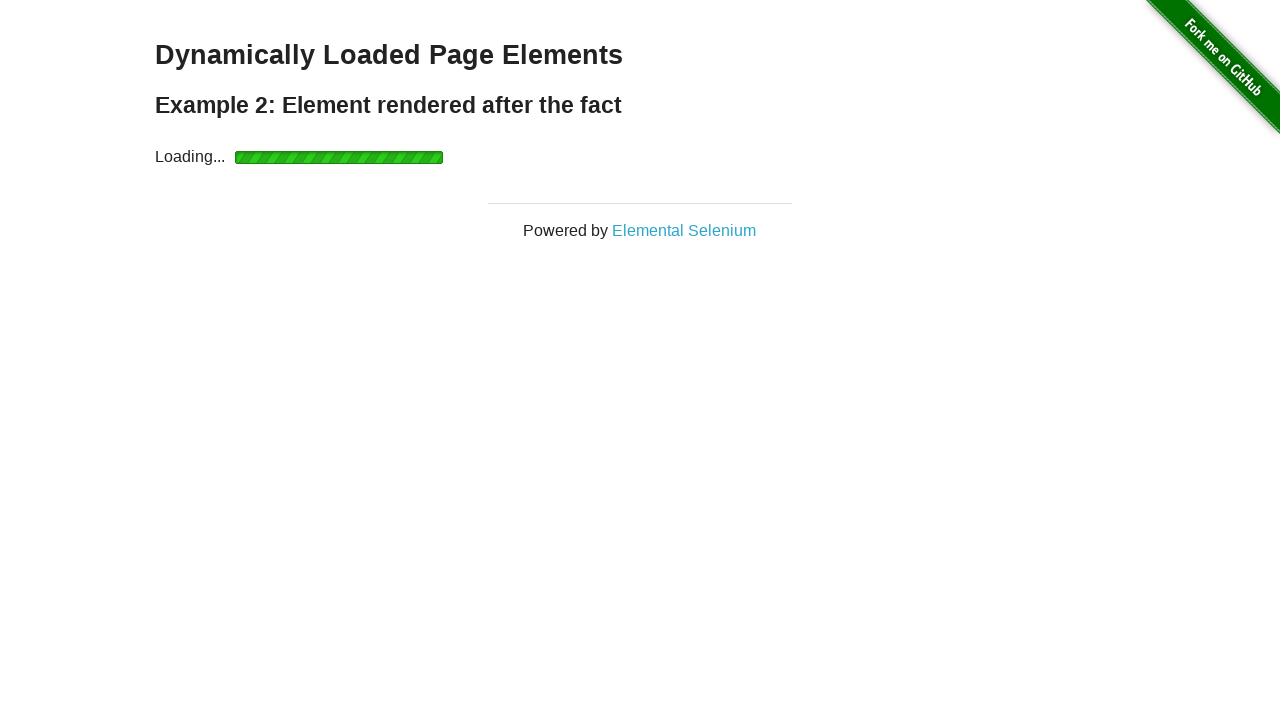

Loading completed and finish element appeared
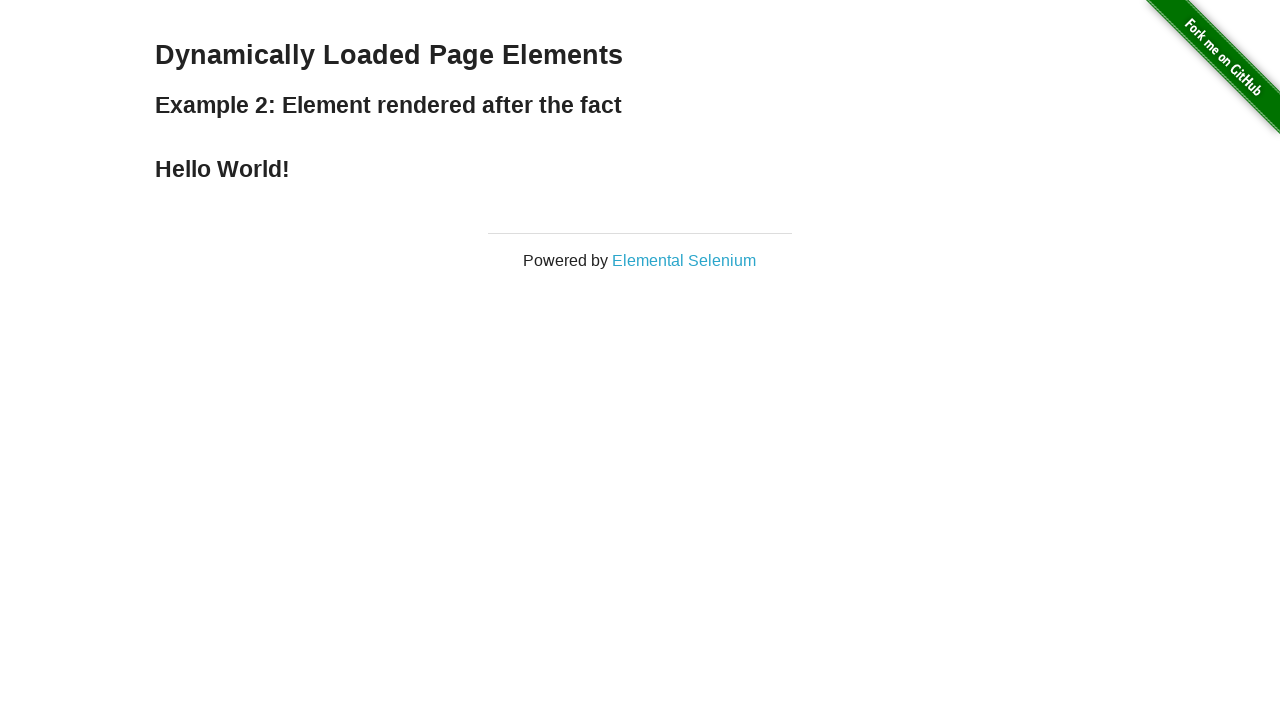

Retrieved 'Hello World!' text from finish element
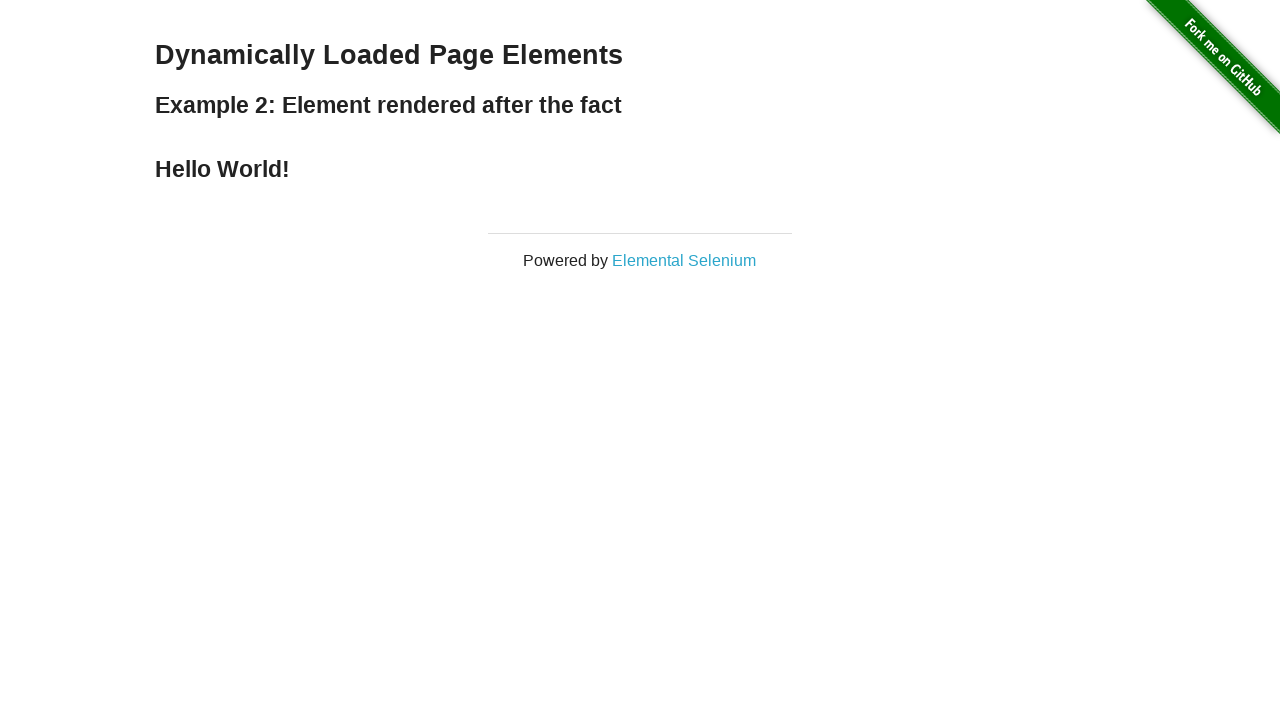

Assertion passed: 'Hello World!' text is displayed after loading
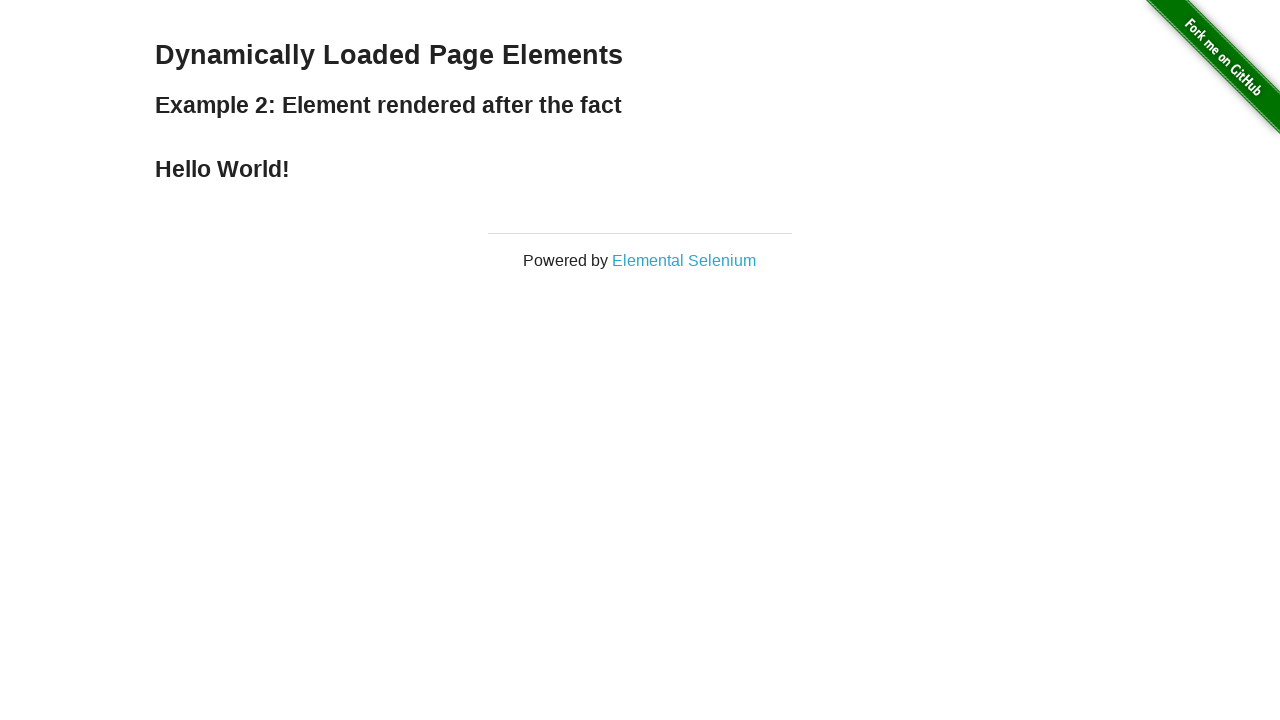

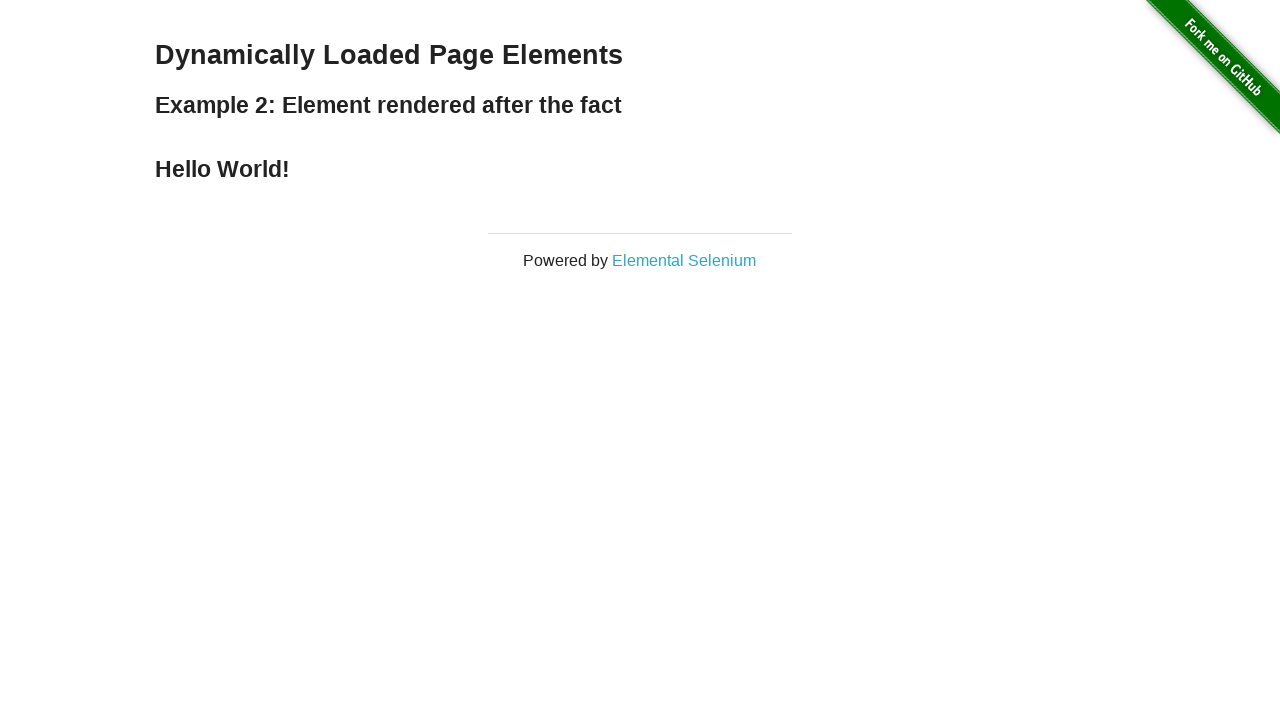